Tests that the cancel button works correctly when new list option is selected

Starting URL: http://qa-assignment.oblakogroup.ru/board/:nil21

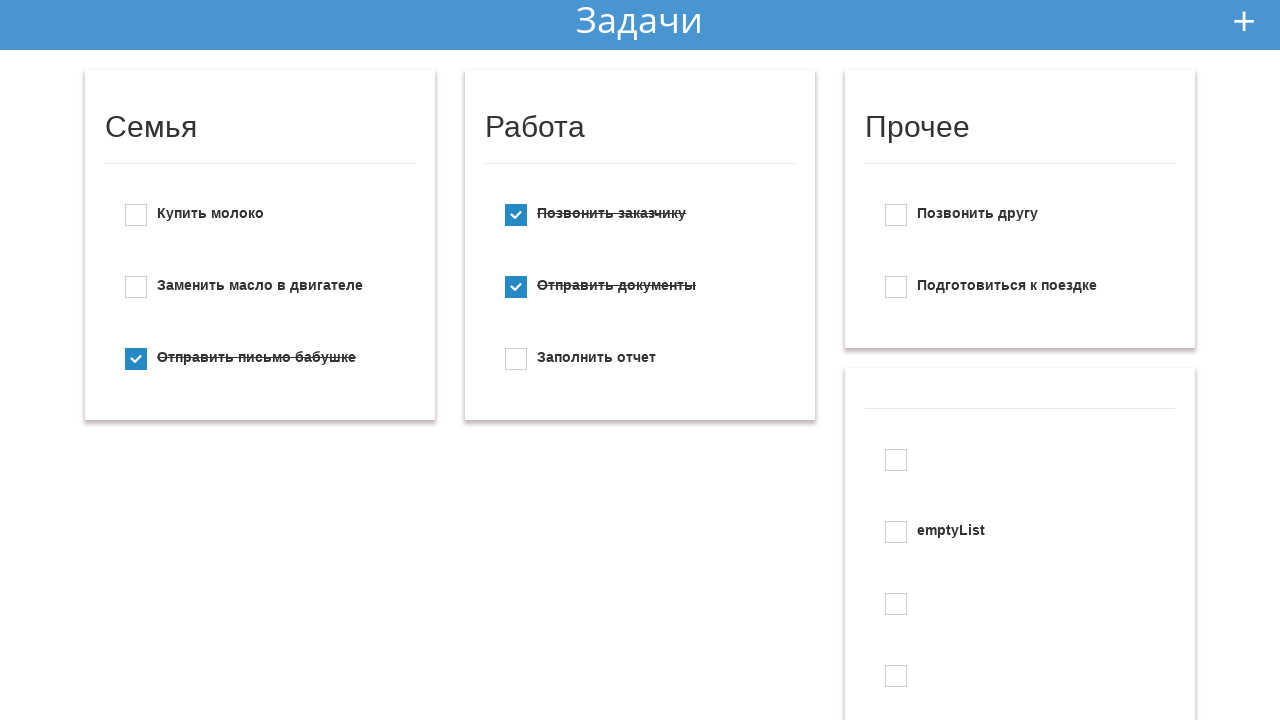

Clicked add new button at (1244, 21) on #add_new_todo
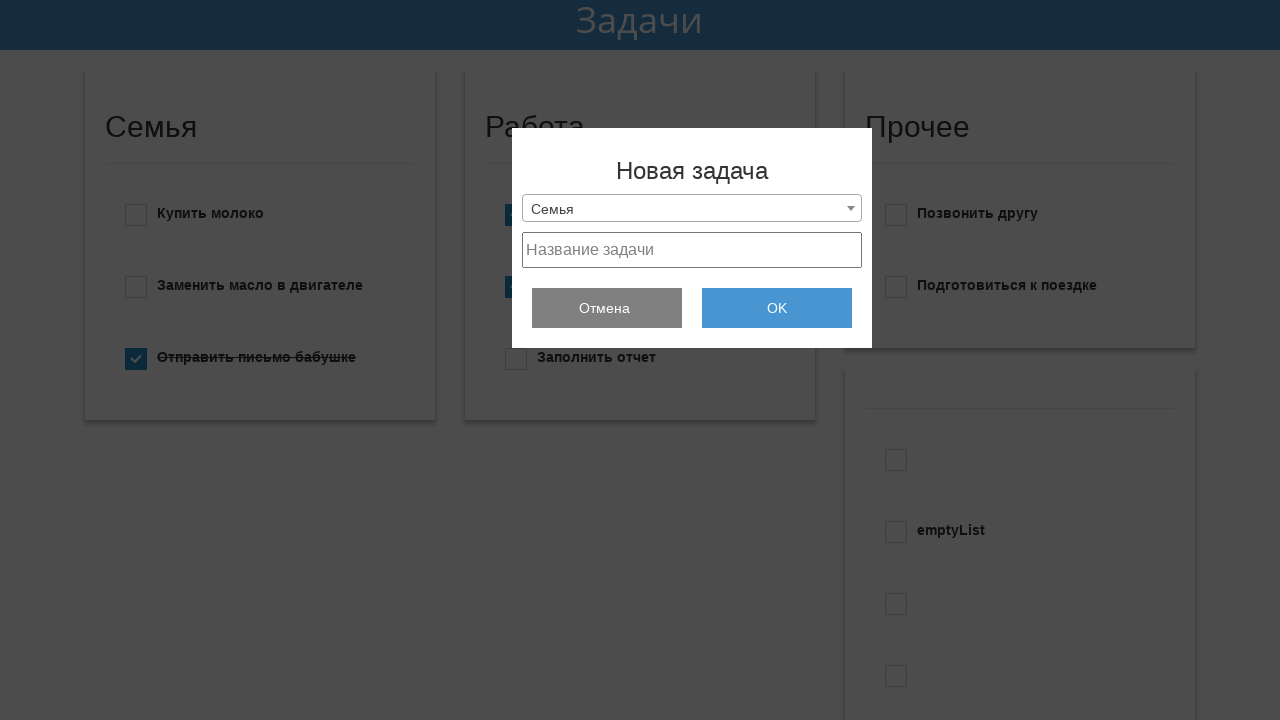

Clicked dropdown menu at (692, 208) on .selection
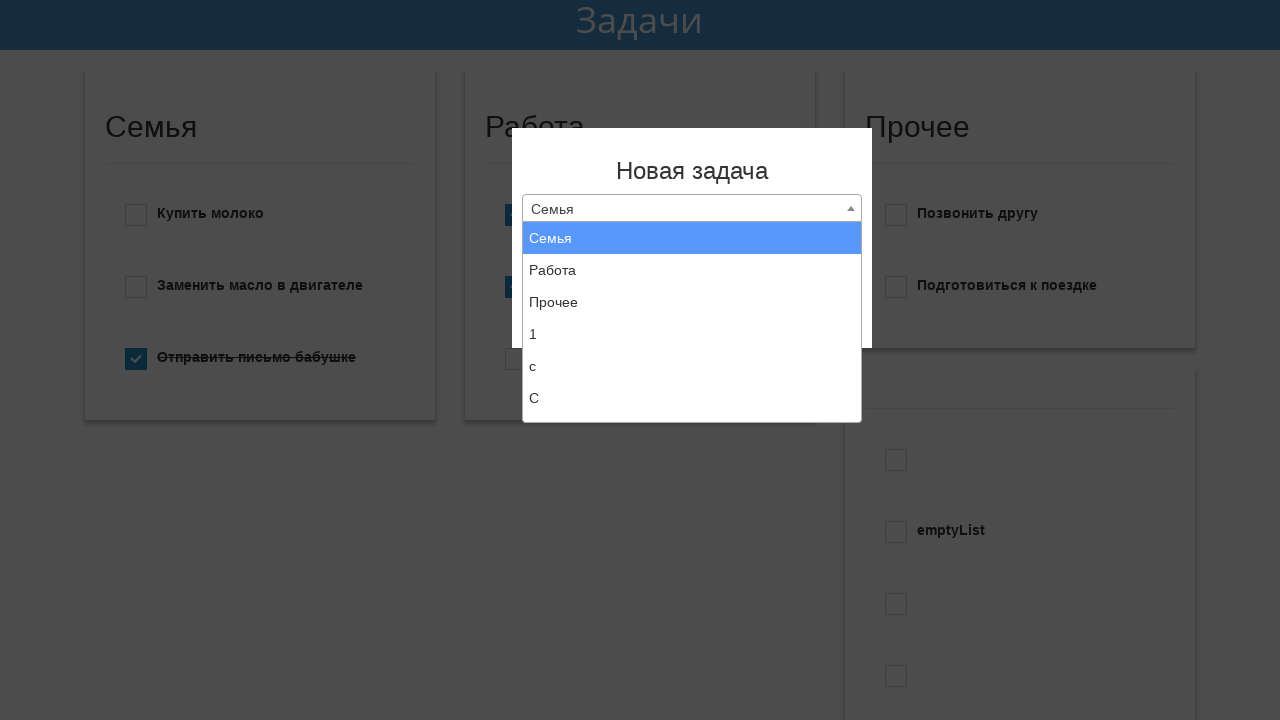

Selected 'Create new list' option from dropdown at (692, 406) on xpath=//li[text()="Создать новый список"]
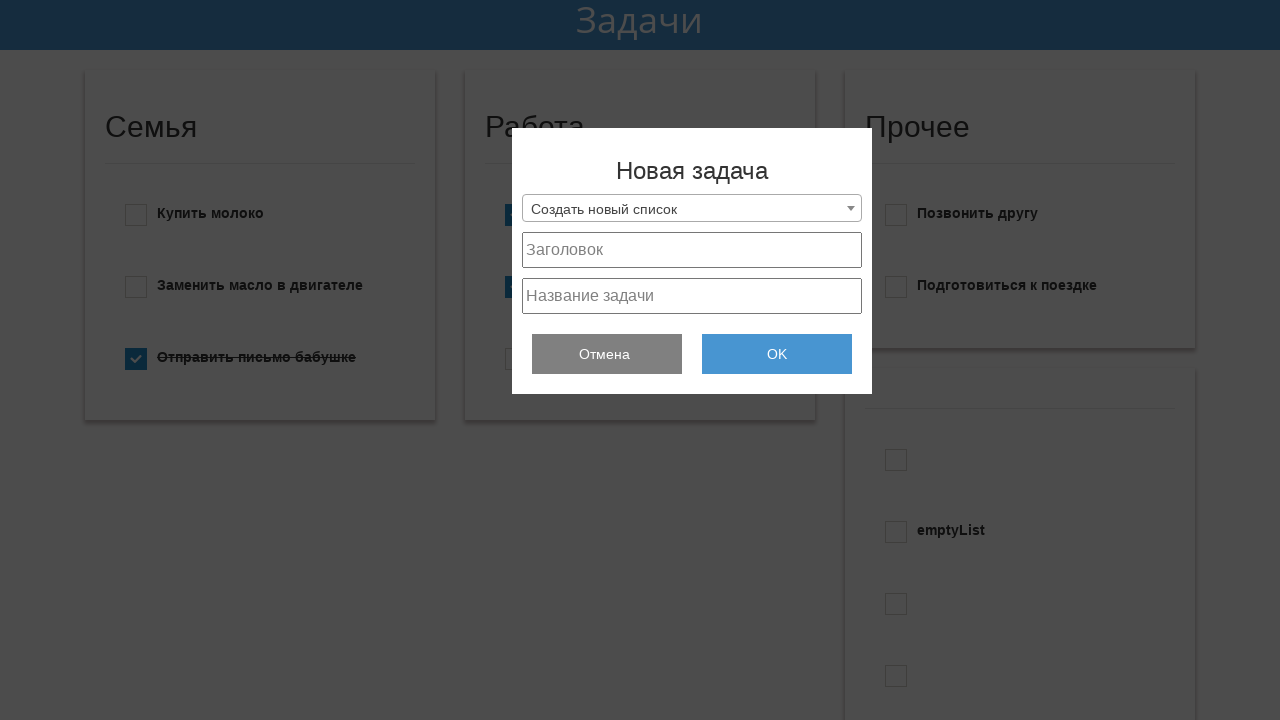

Clicked cancel button to close new list dialog at (607, 354) on .hide_btn
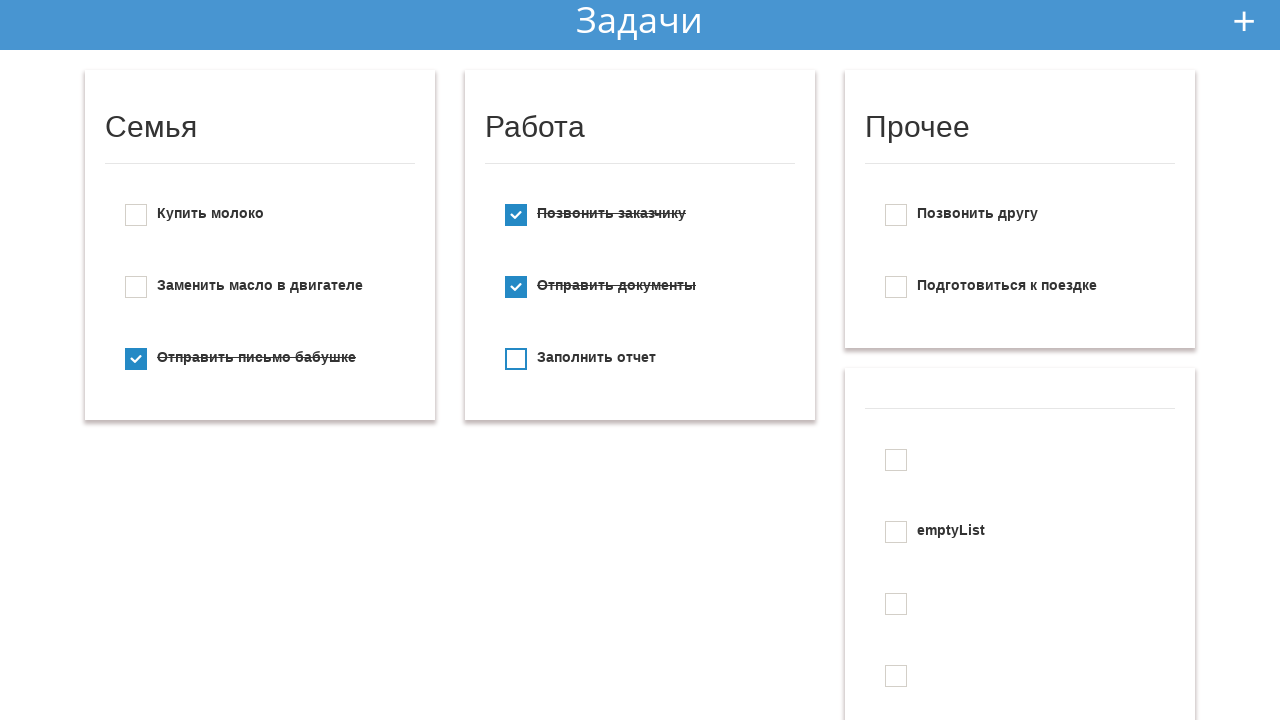

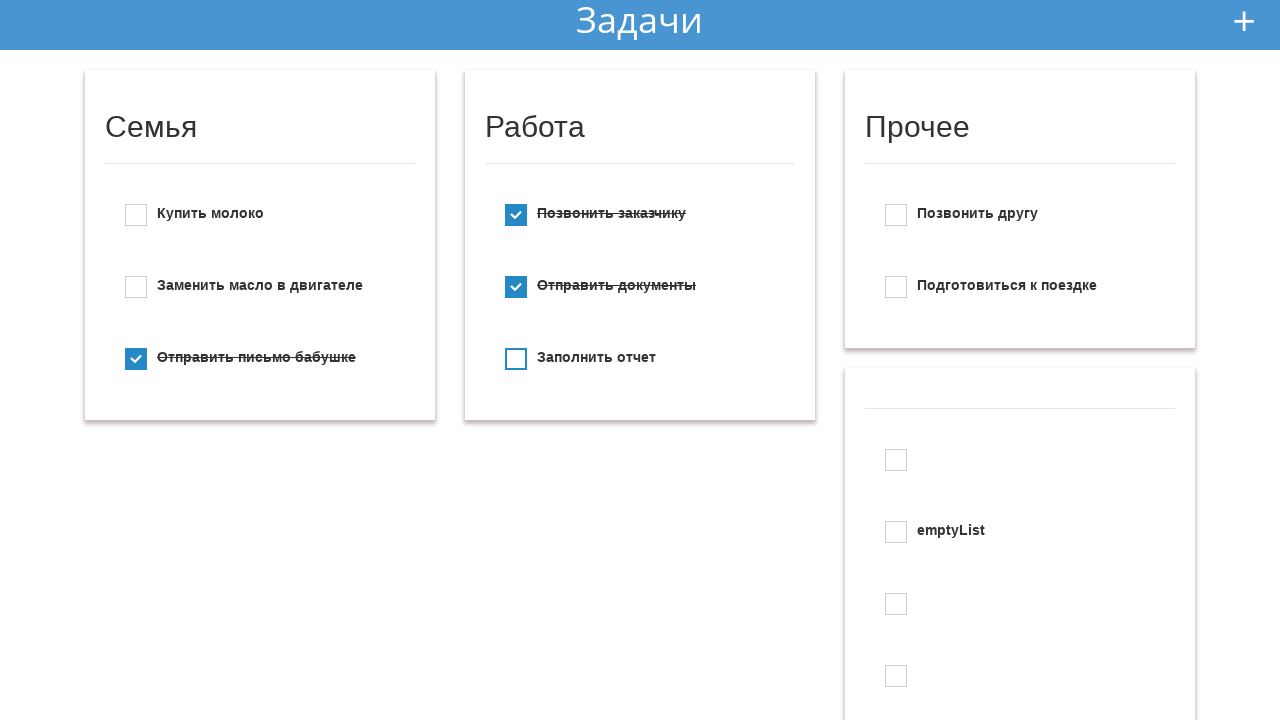